Performs a drag and drop operation from the draggable element to the droppable target.

Starting URL: https://demoqa.com/droppable

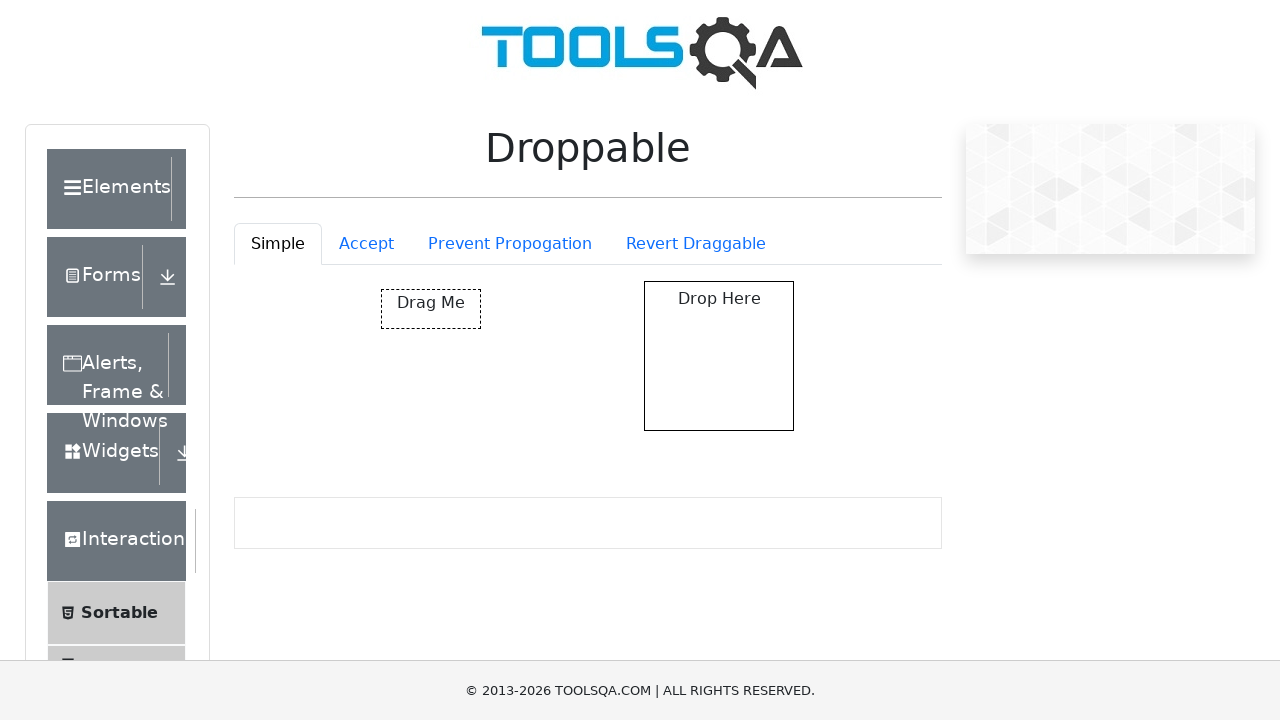

Dragged draggable element to droppable target at (719, 356)
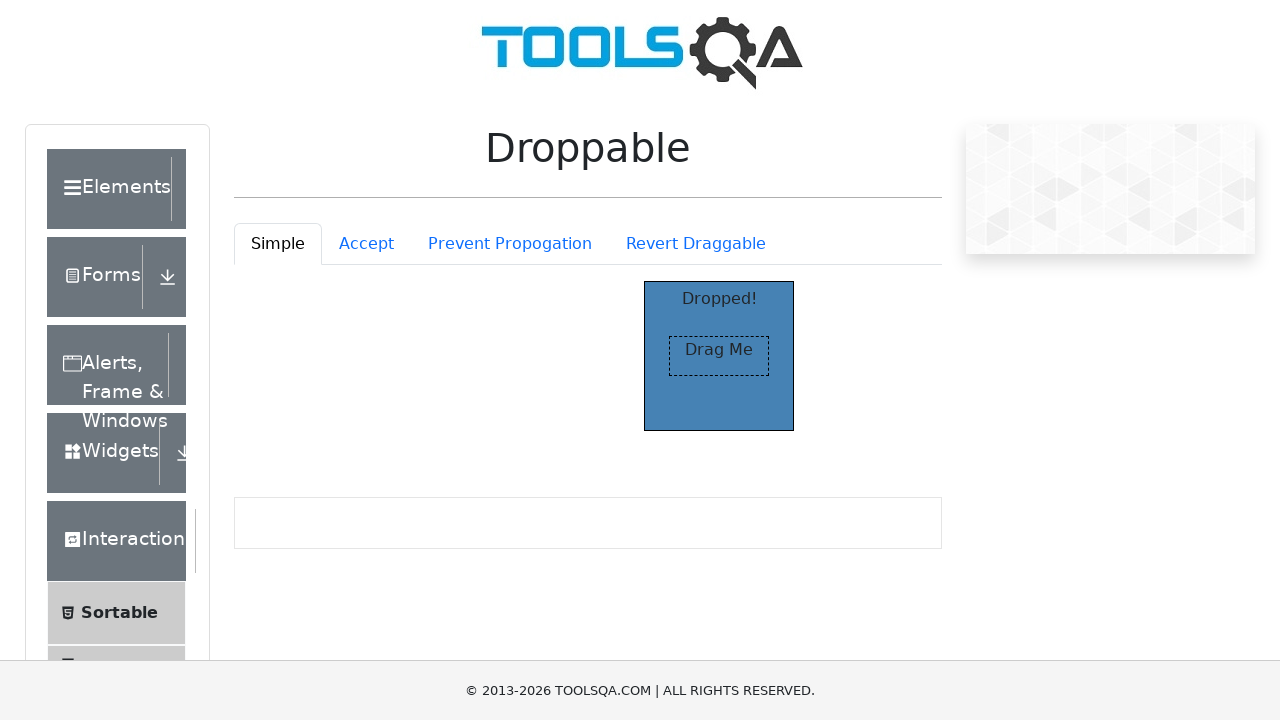

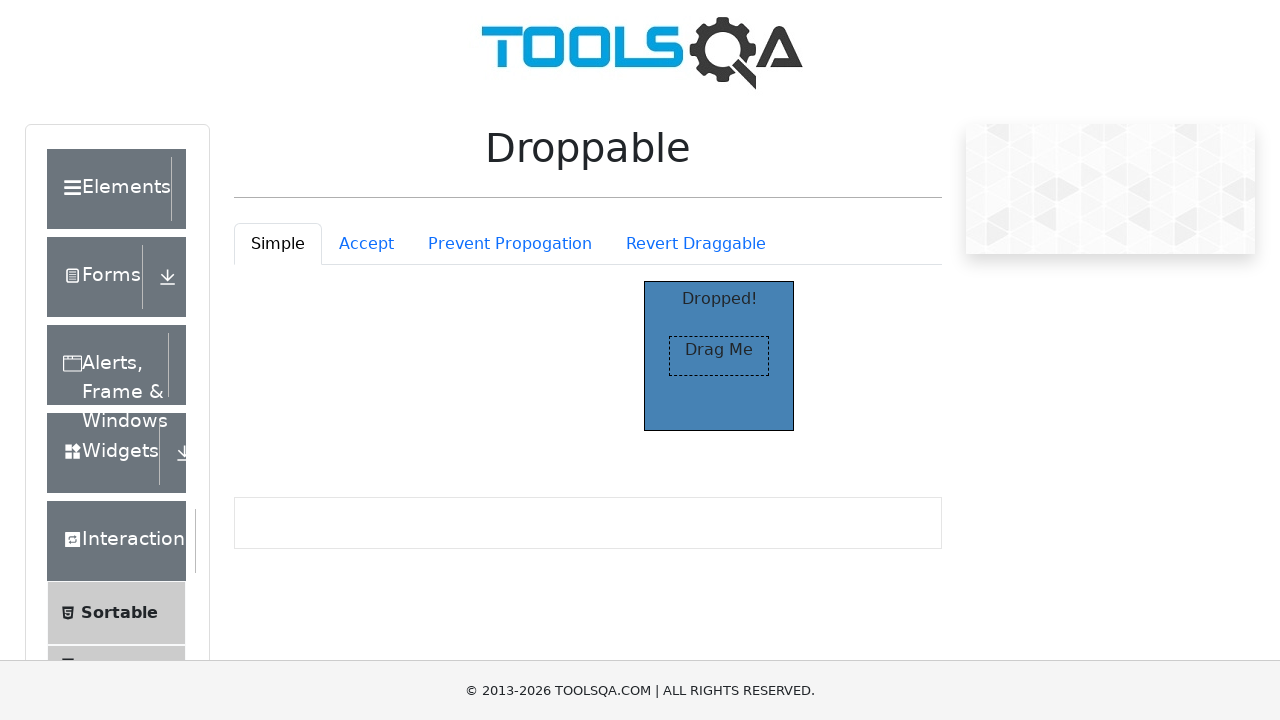